Tests that clicking the LOGIN link on vytrack.com navigates to a page with "Login" in the title, verifying the login page is accessible.

Starting URL: https://vytrack.com

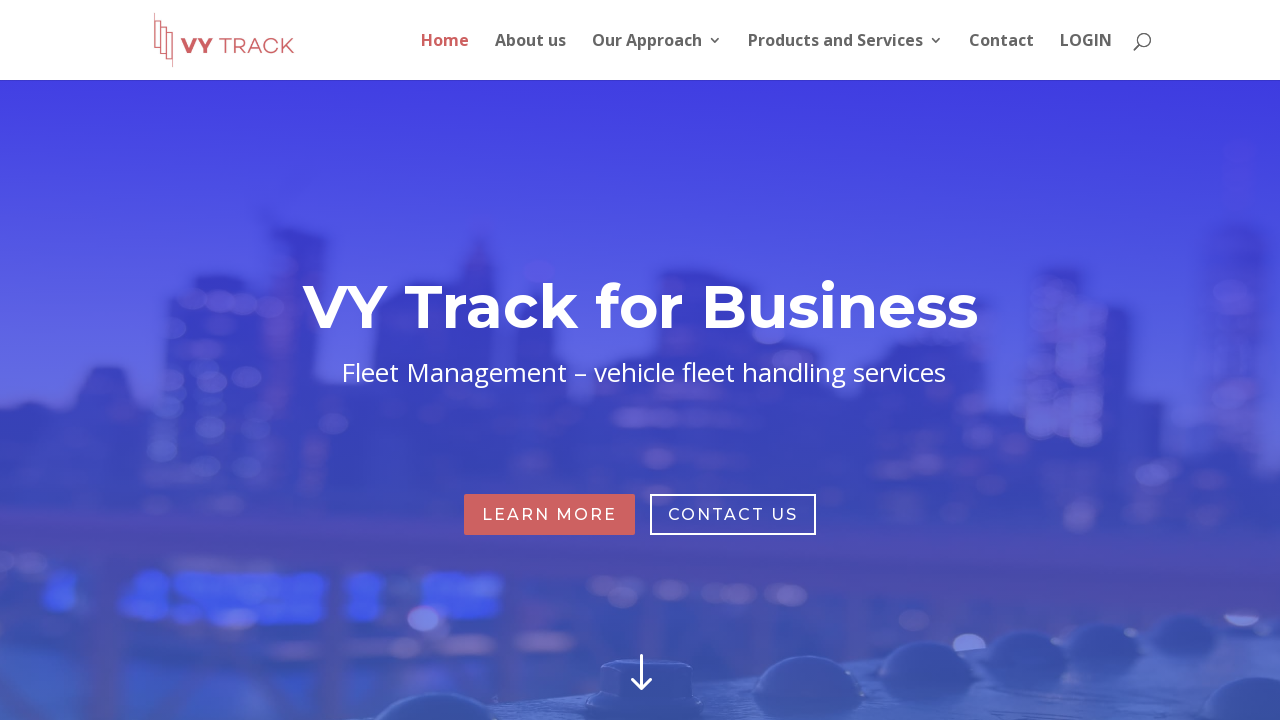

Clicked LOGIN link on vytrack.com at (1086, 56) on xpath=(//a[.='LOGIN'])[1]
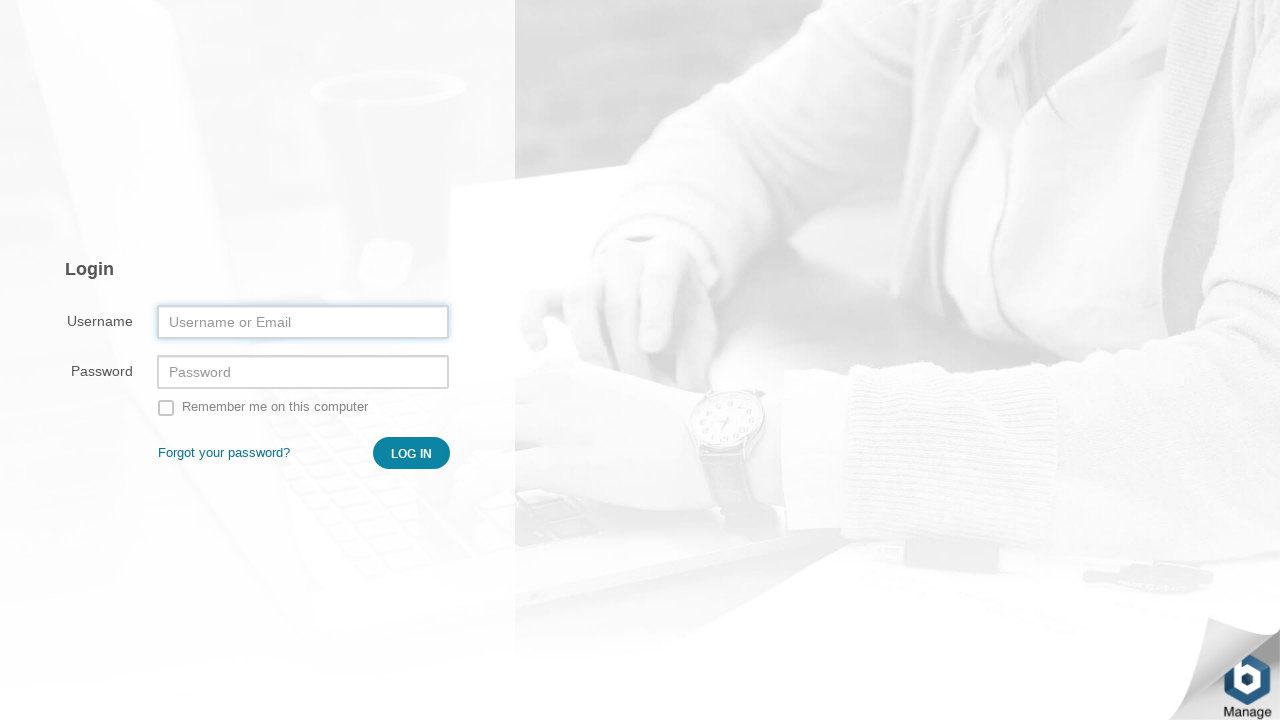

Waited for page to load (domcontentloaded)
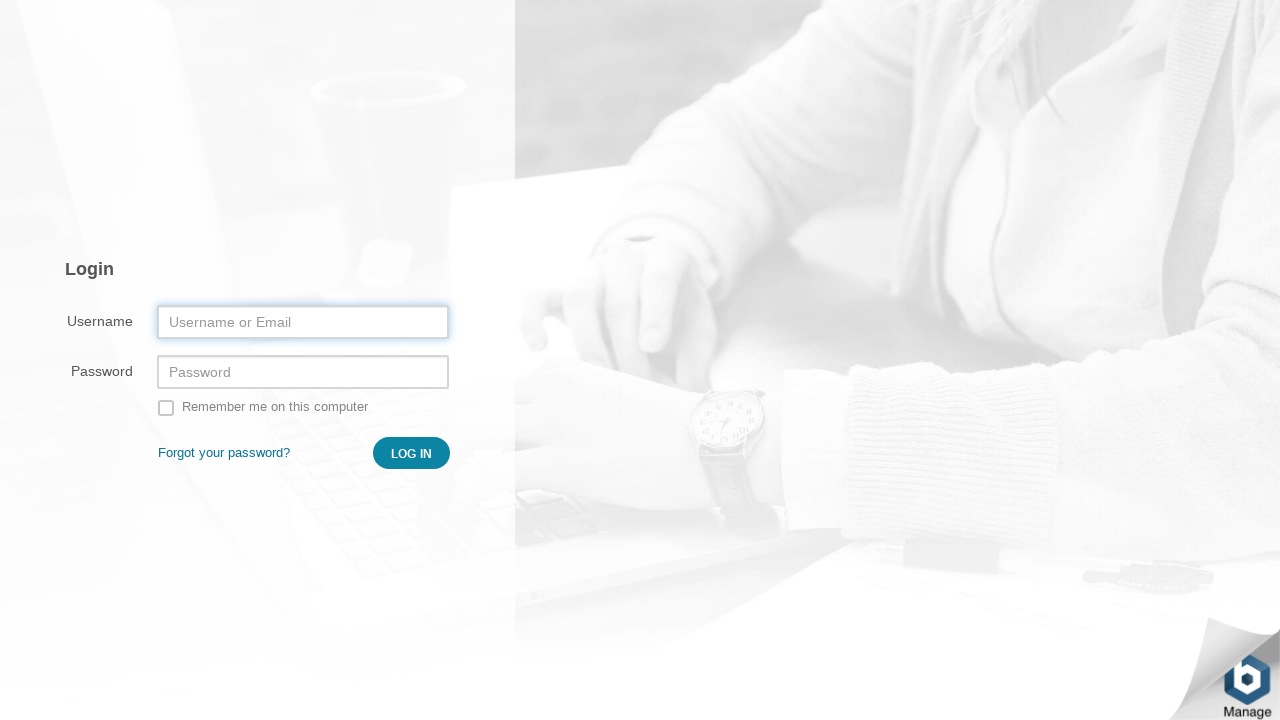

Verified page title contains 'Login': 'Login'
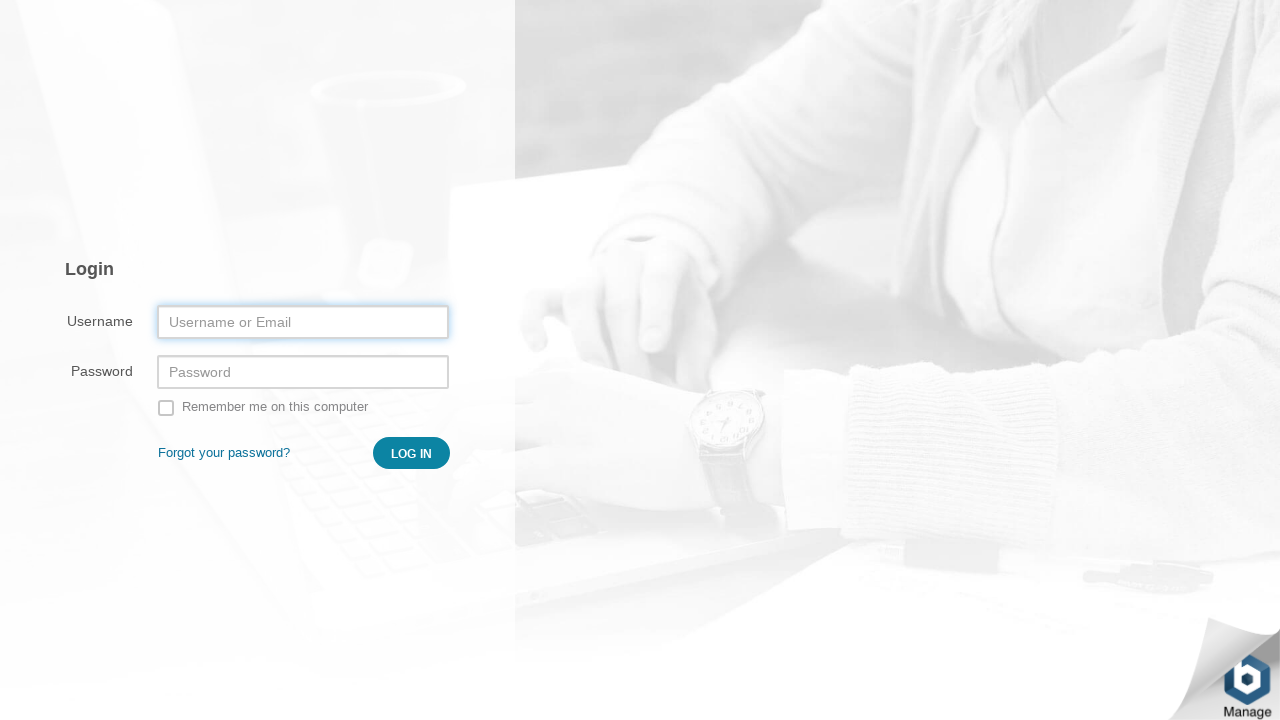

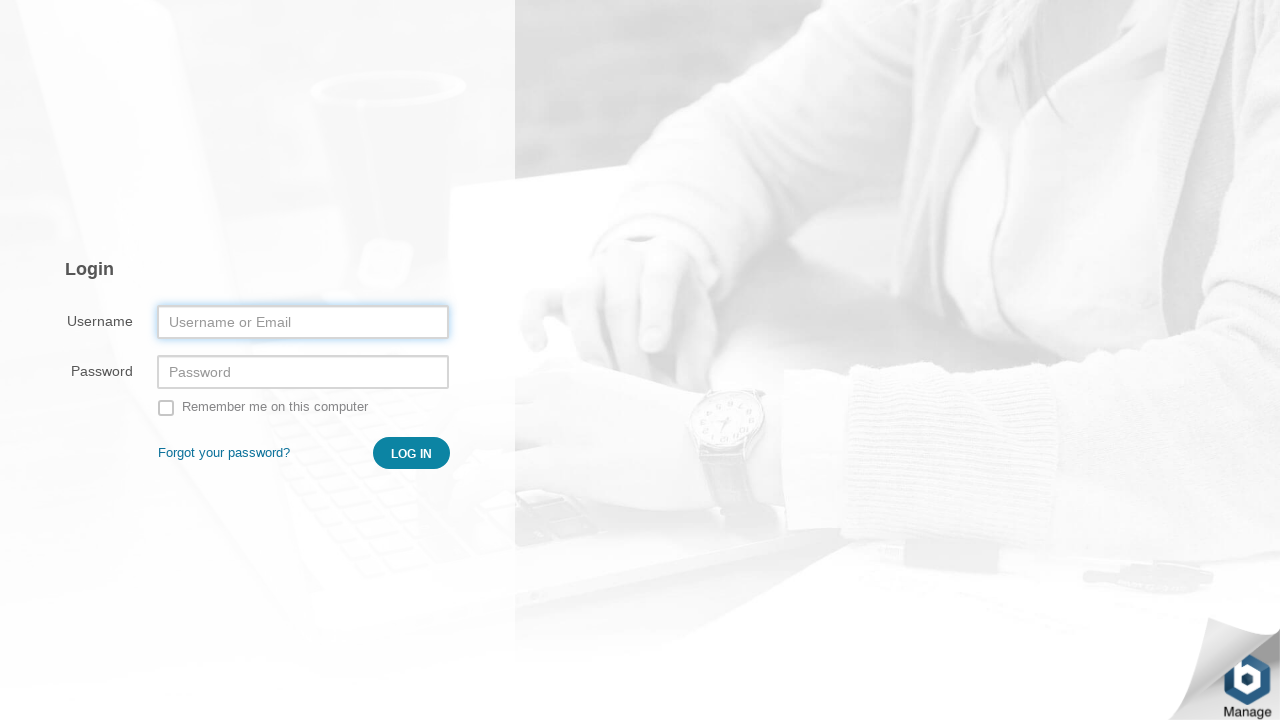